Tests basic JavaScript alert by clicking the alert button, waiting for the alert to appear, and accepting it

Starting URL: https://demoqa.com/alerts/

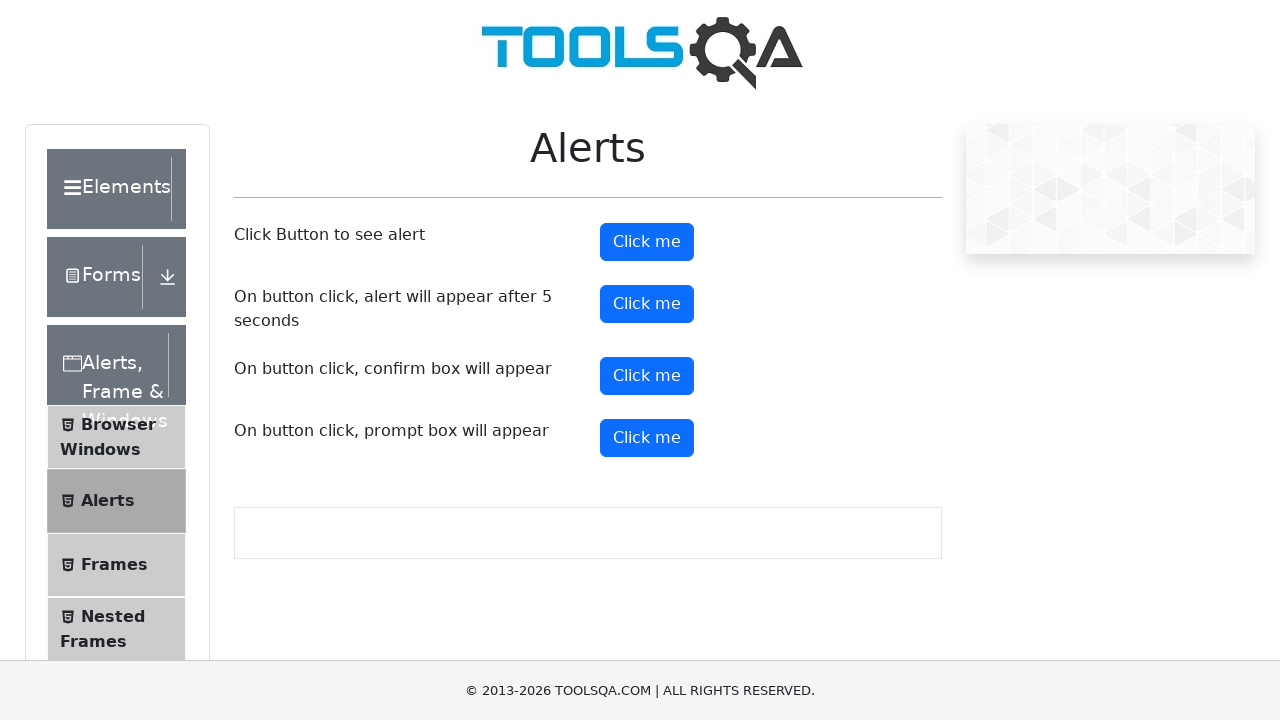

Clicked the alert button at (647, 242) on xpath=//*[@id='alertButton']
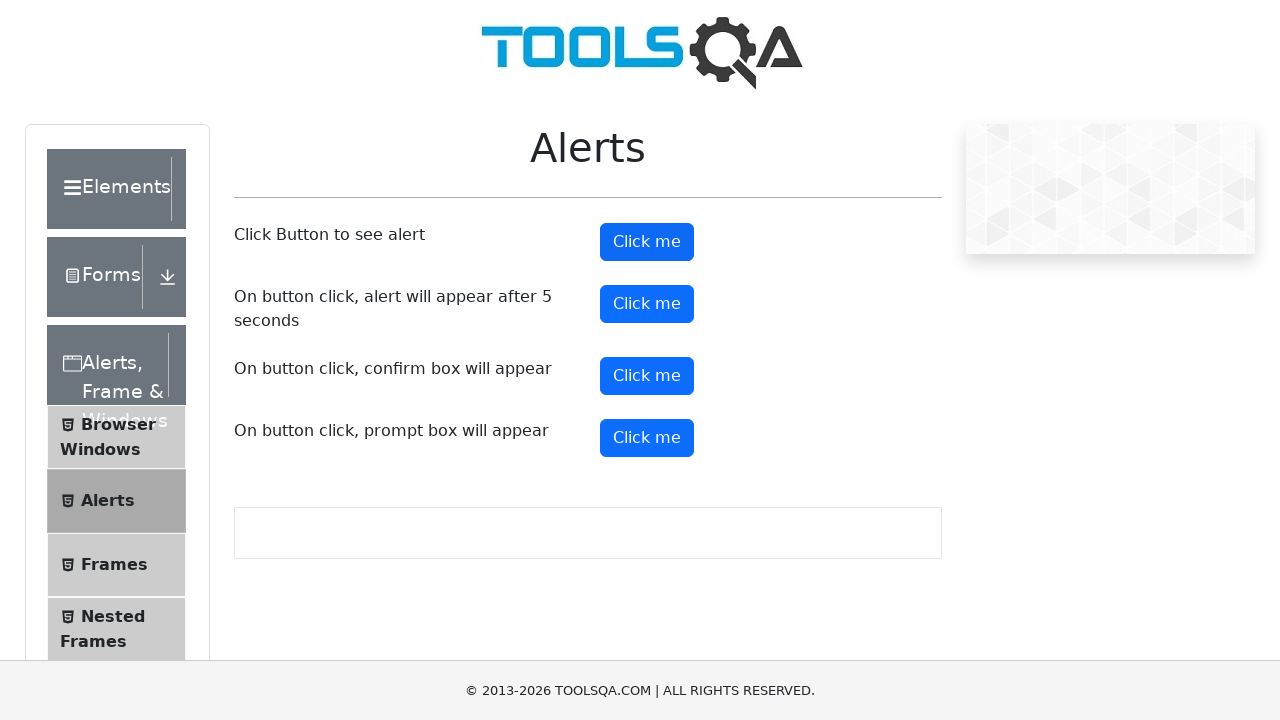

Set up dialog handler to accept alerts
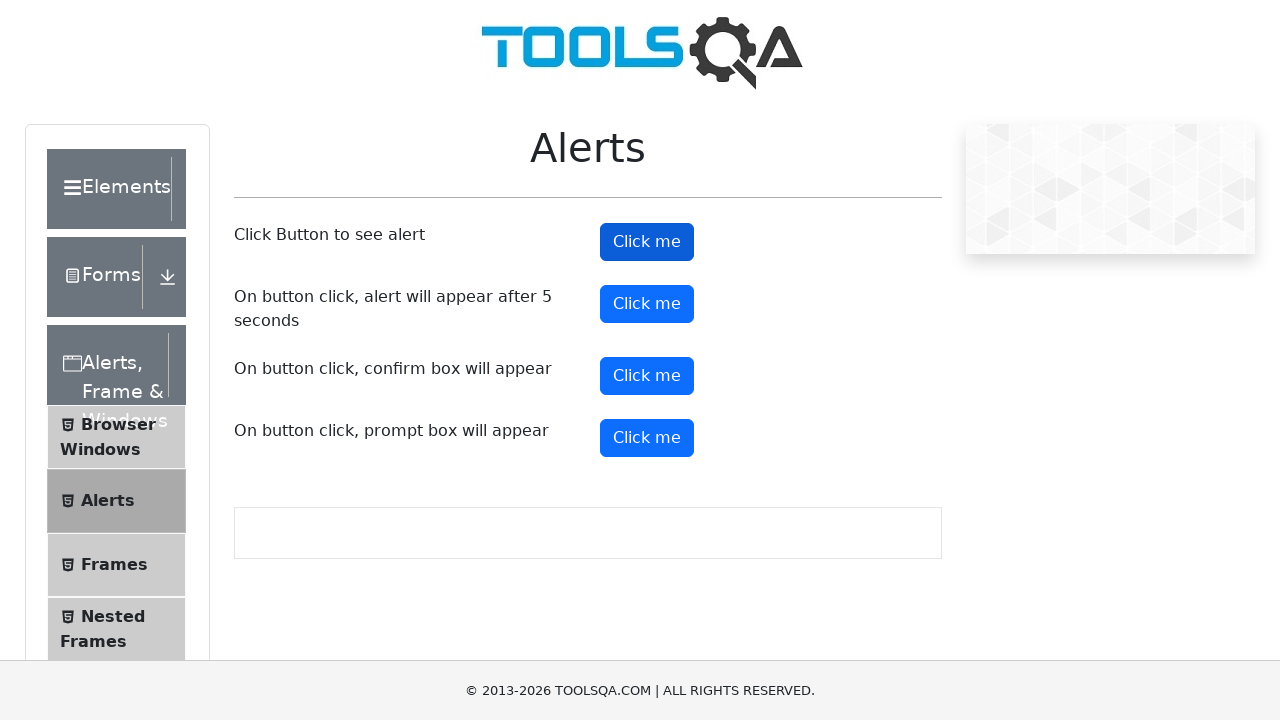

Waited for alert interaction to complete
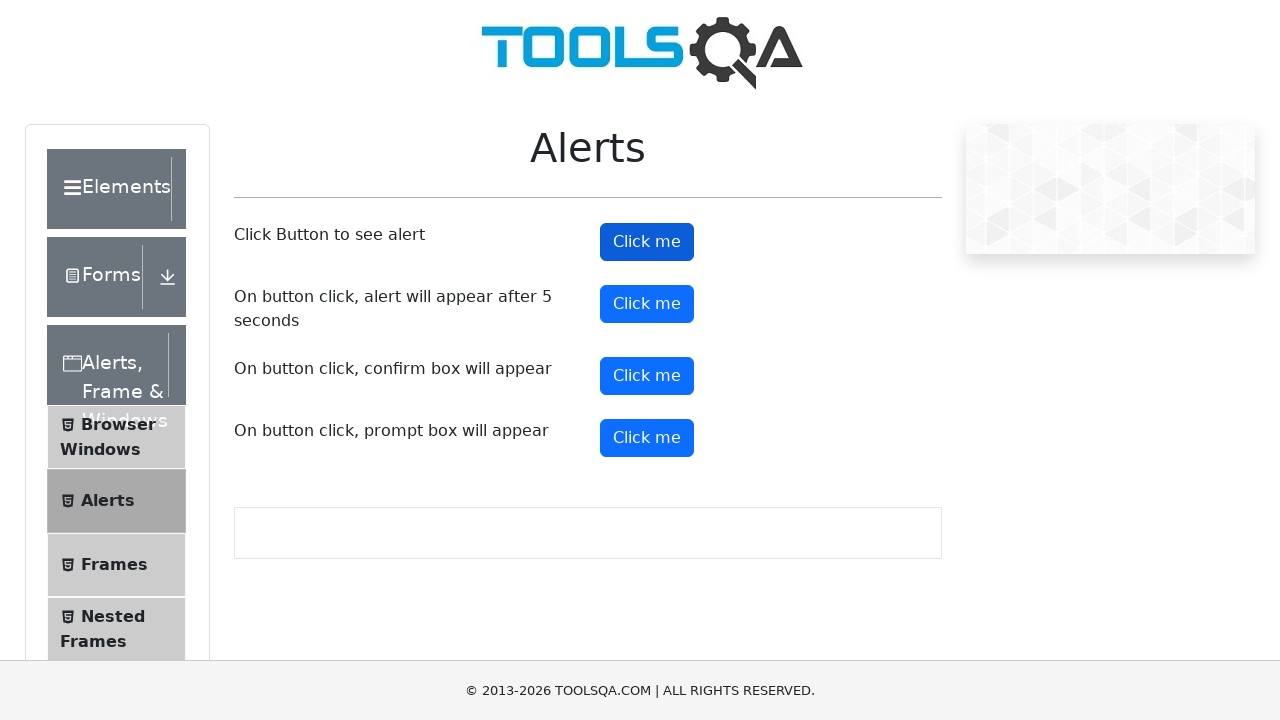

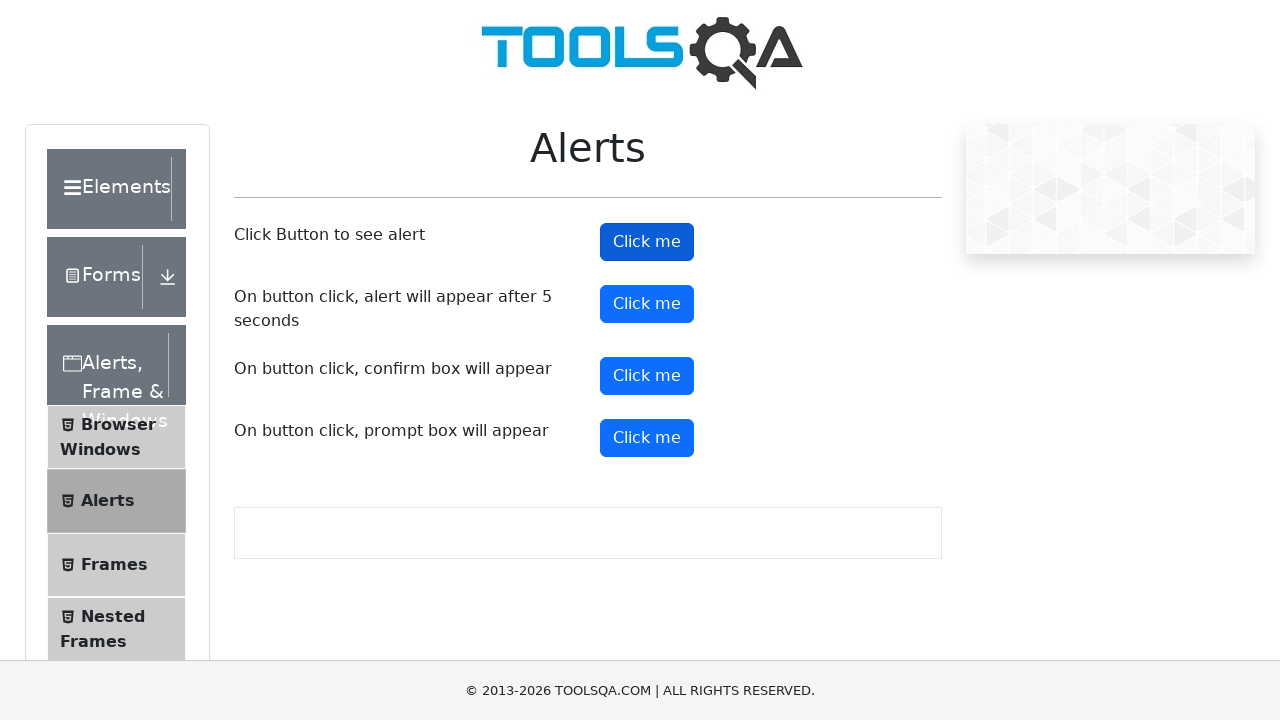